Tests a web form by filling a text input field and clicking the submit button, then verifies the form was submitted successfully by checking the confirmation message.

Starting URL: https://www.selenium.dev/selenium/web/web-form.html

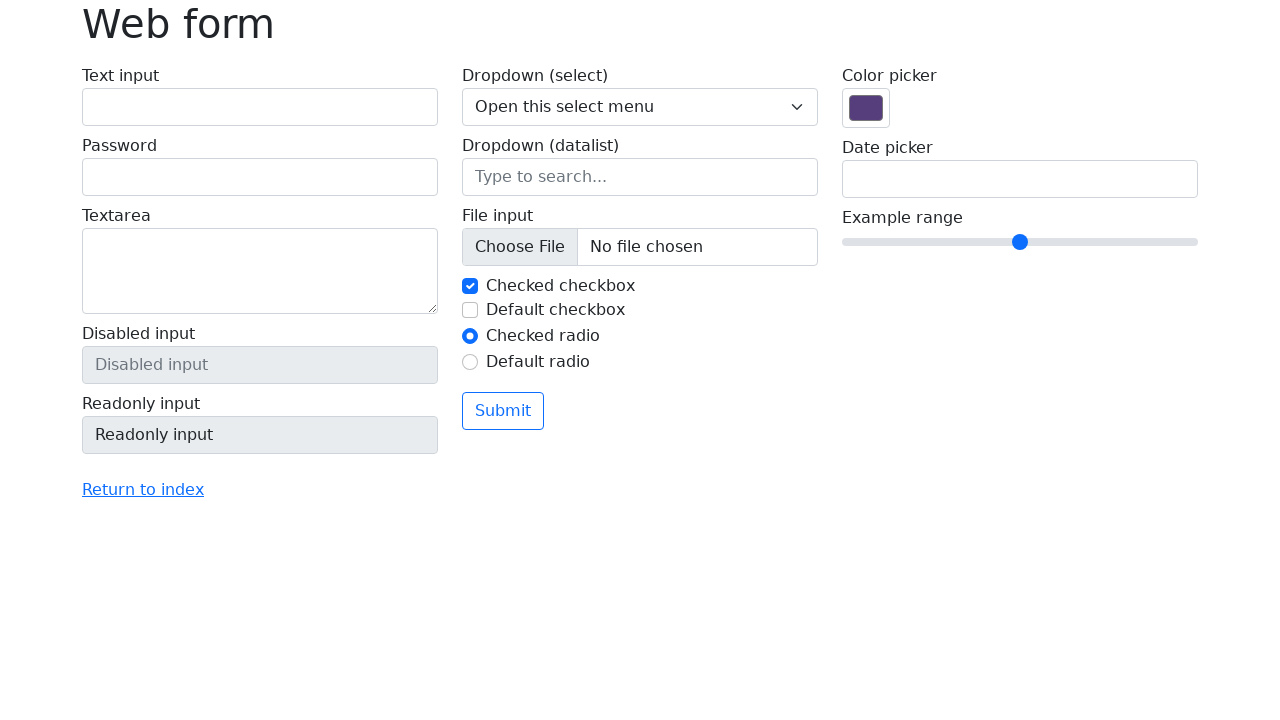

Filled text input field with 'Testing Chrome' on #my-text-id
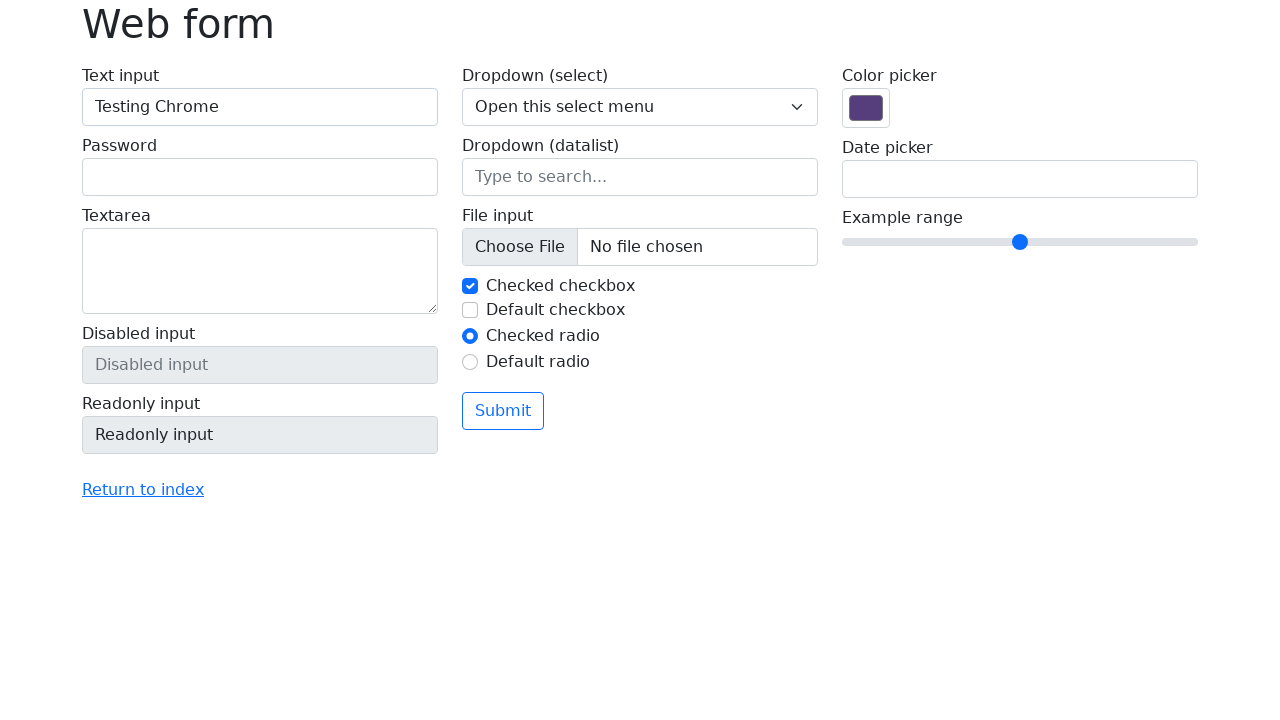

Clicked the submit button at (503, 411) on button
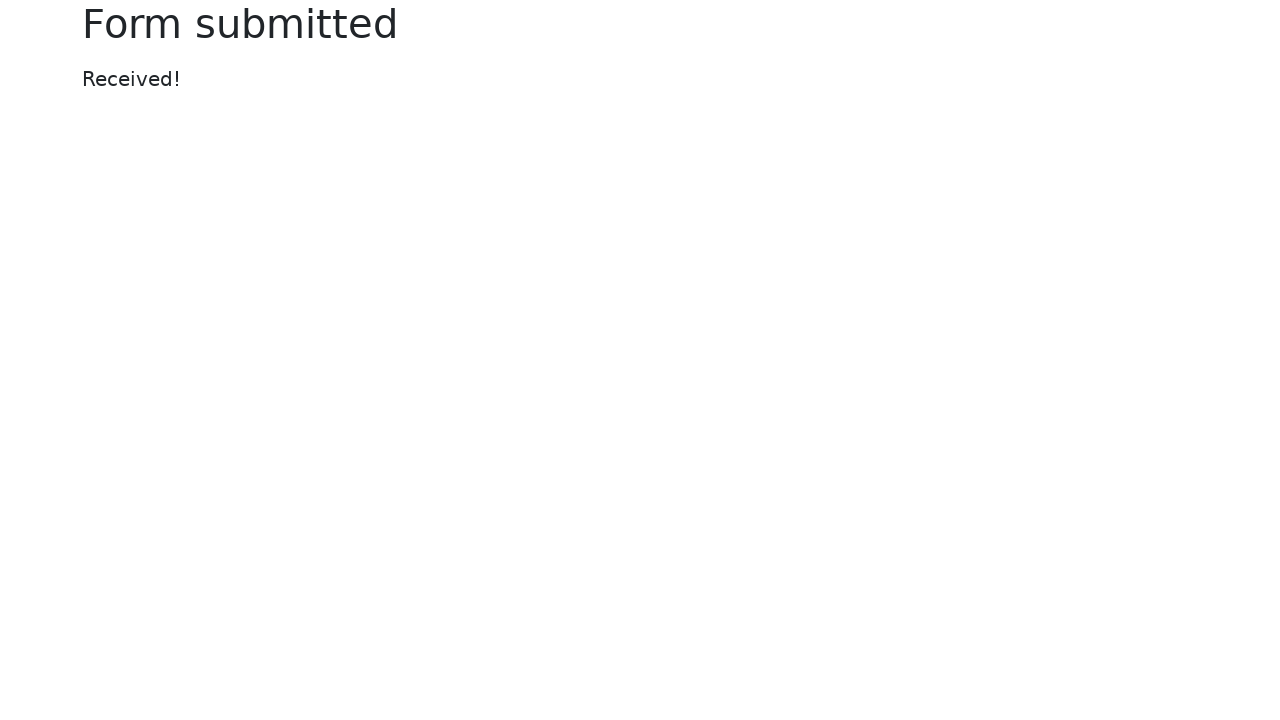

Waited for success message heading to appear
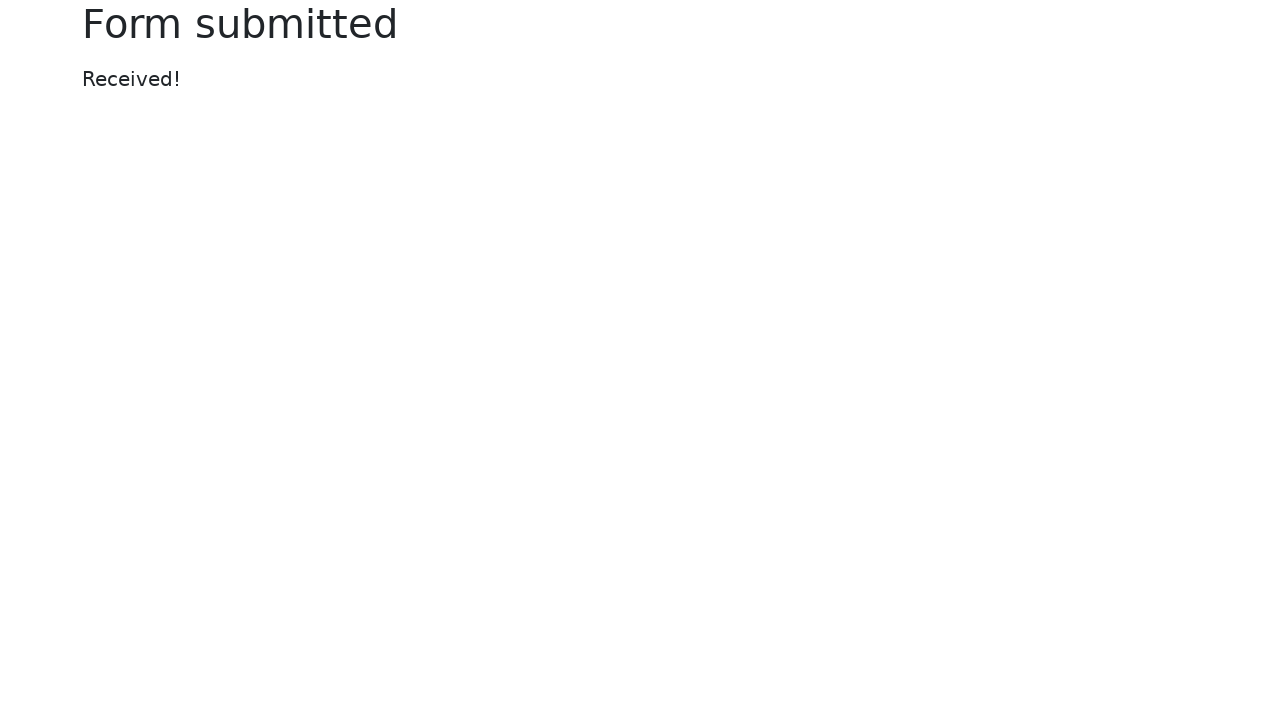

Verified form submission success - confirmation message displayed
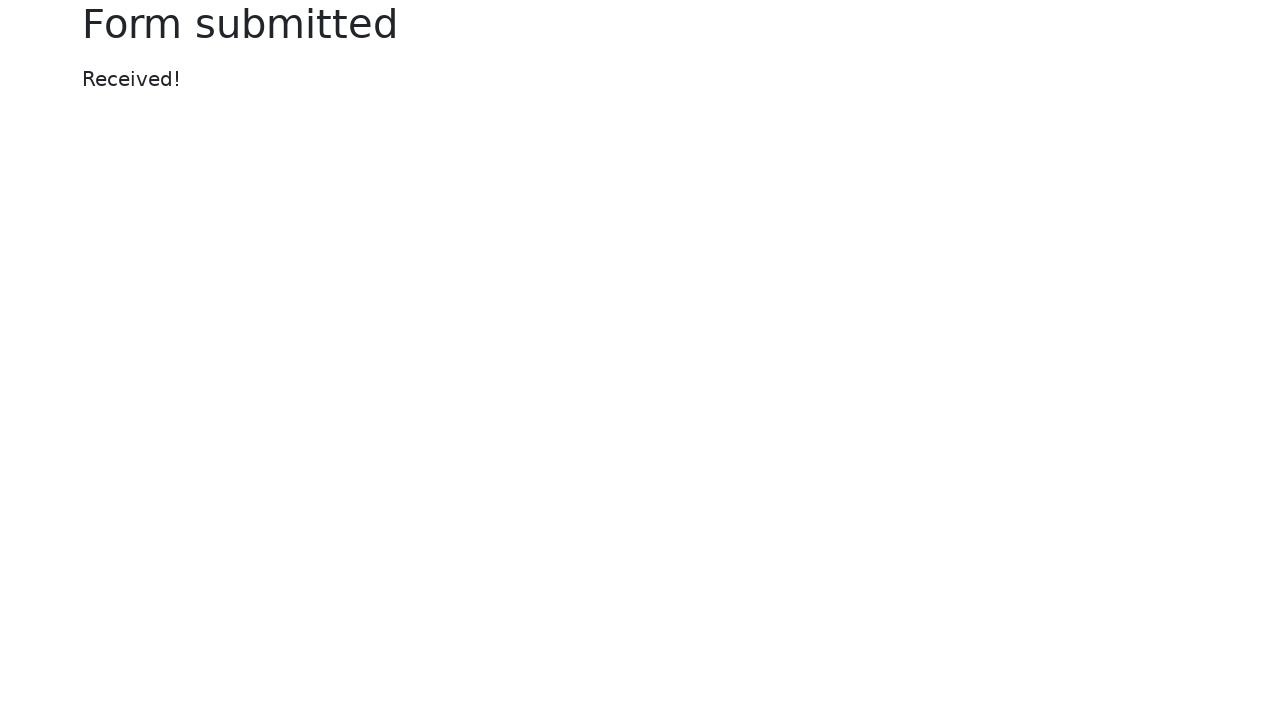

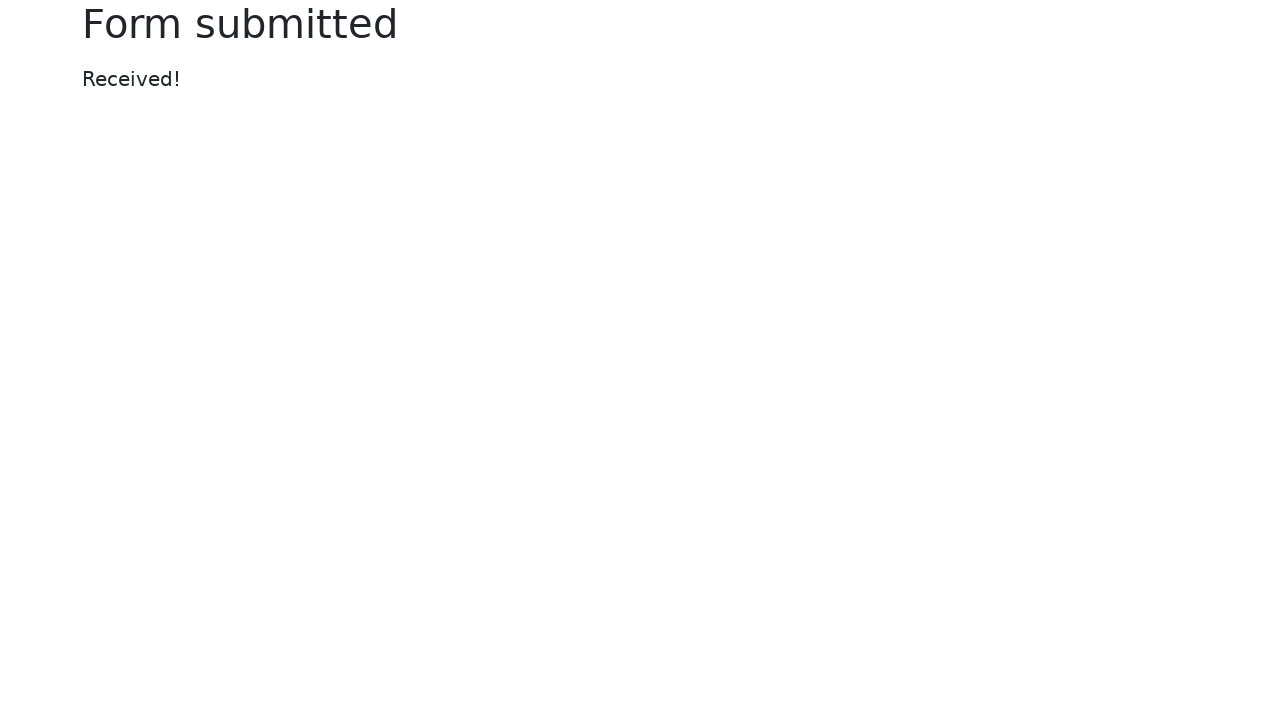